Tests that clicking the "All products" button on the homepage navigates to the products page.

Starting URL: https://webshop-agil-testautomatiserare.netlify.app/

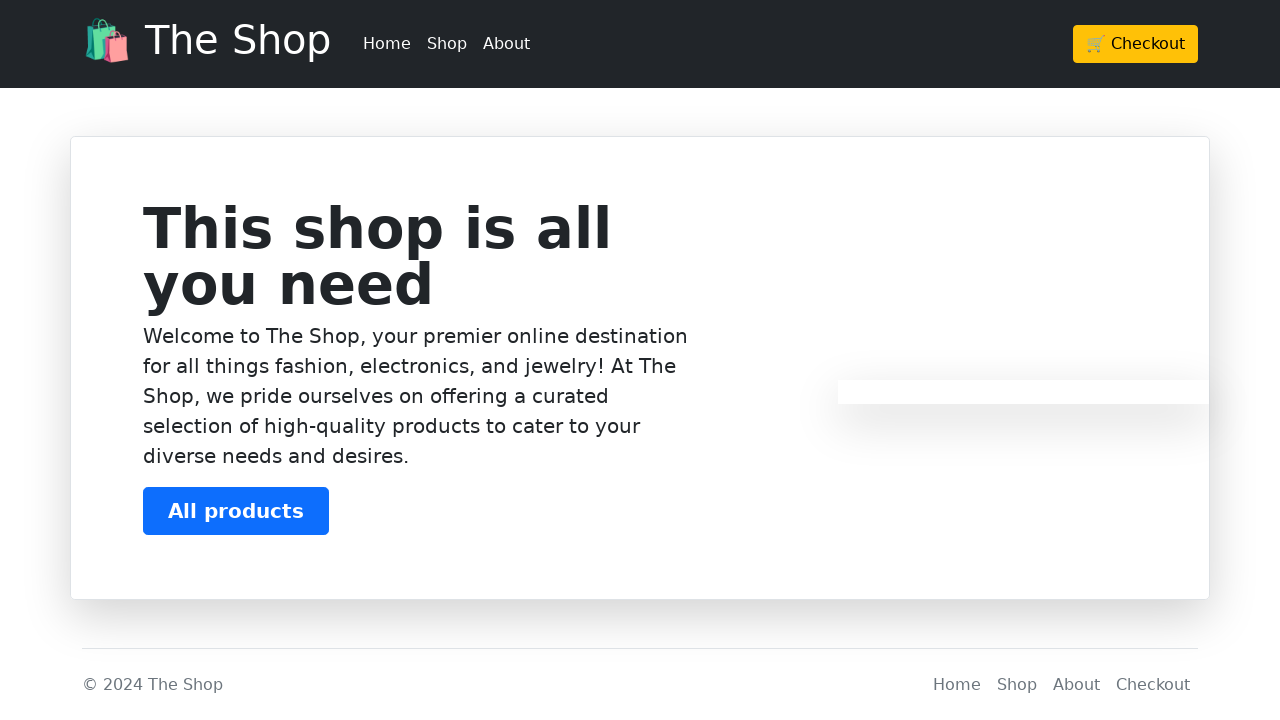

Clicked the 'All products' button on the homepage at (236, 511) on body > div.container.my-5 > div > div.col-lg-7.p-3.p-lg-5.pt-lg-3 > div > button
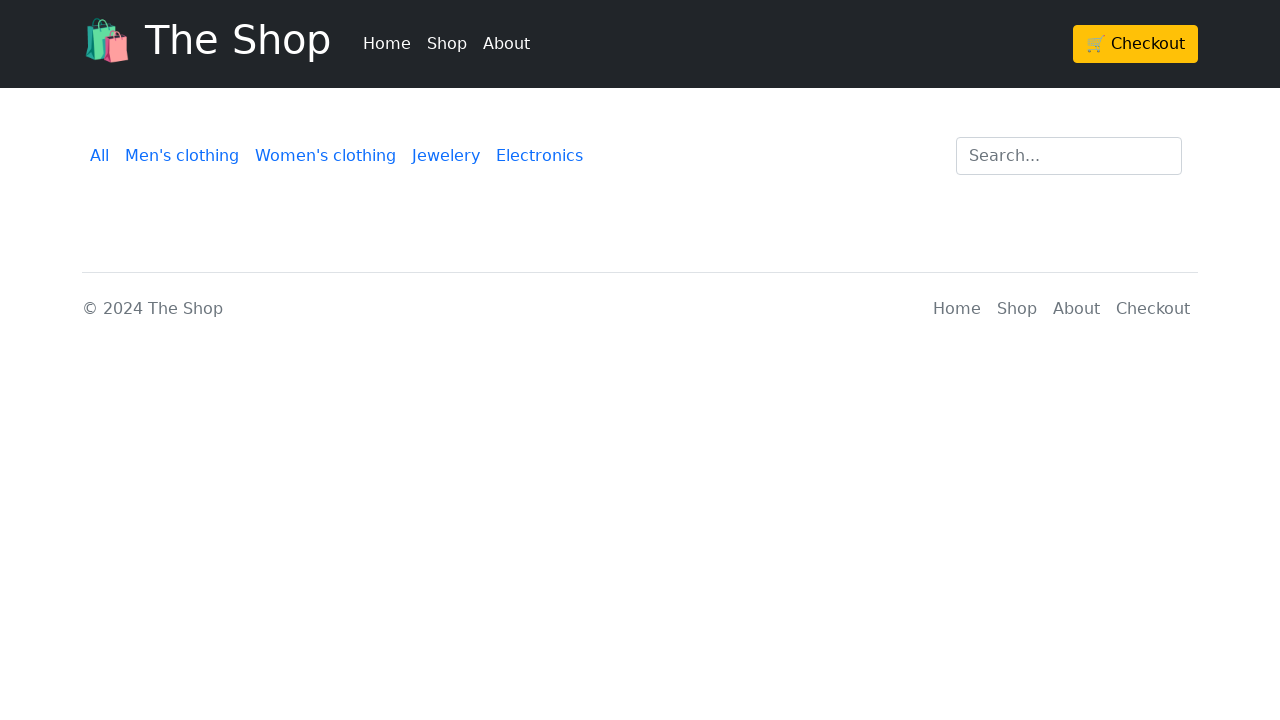

Verified navigation to products page
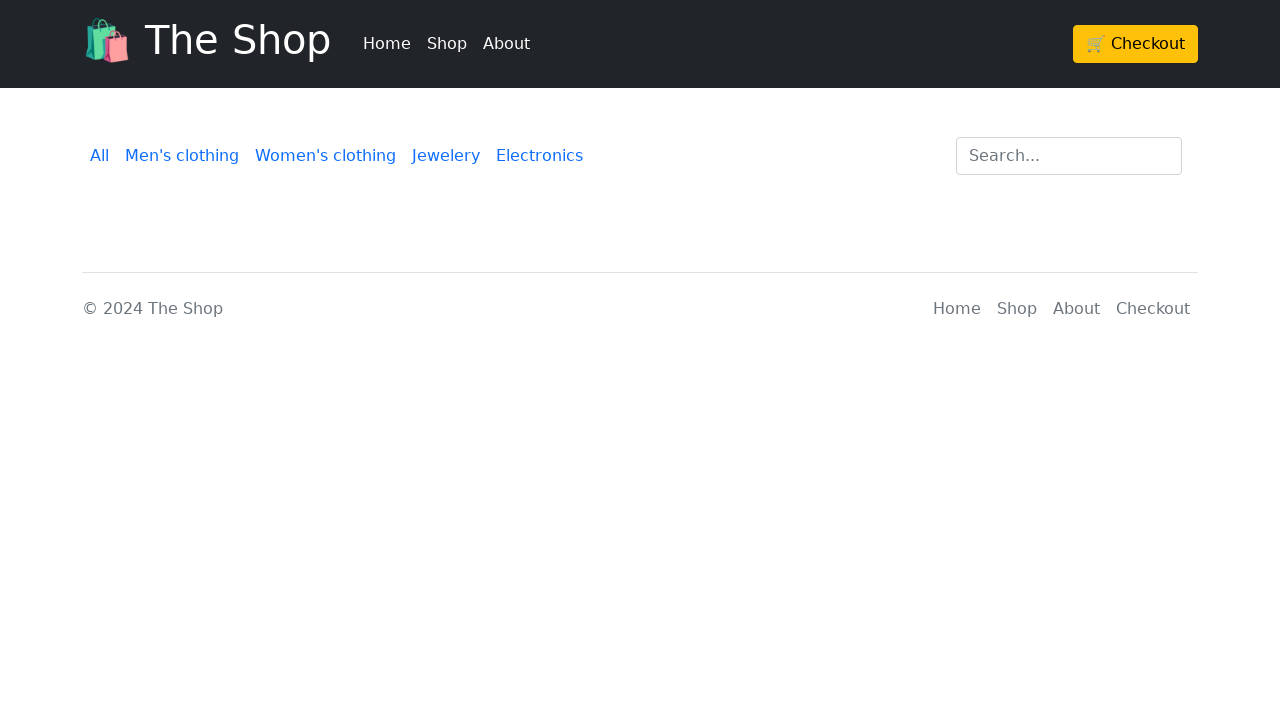

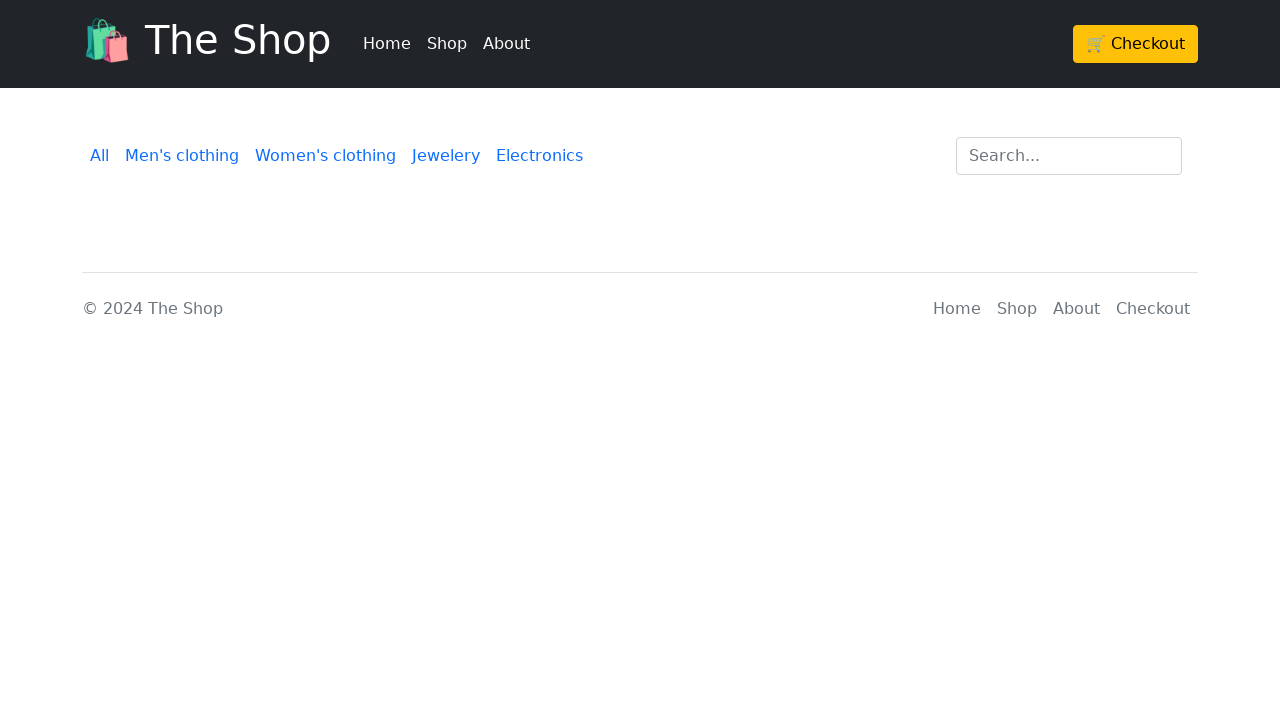